Tests the sorting functionality on a vegetable/fruit offers page by clicking the column header to sort and verifying the items are sorted alphabetically

Starting URL: https://rahulshettyacademy.com/seleniumPractise/#/offers

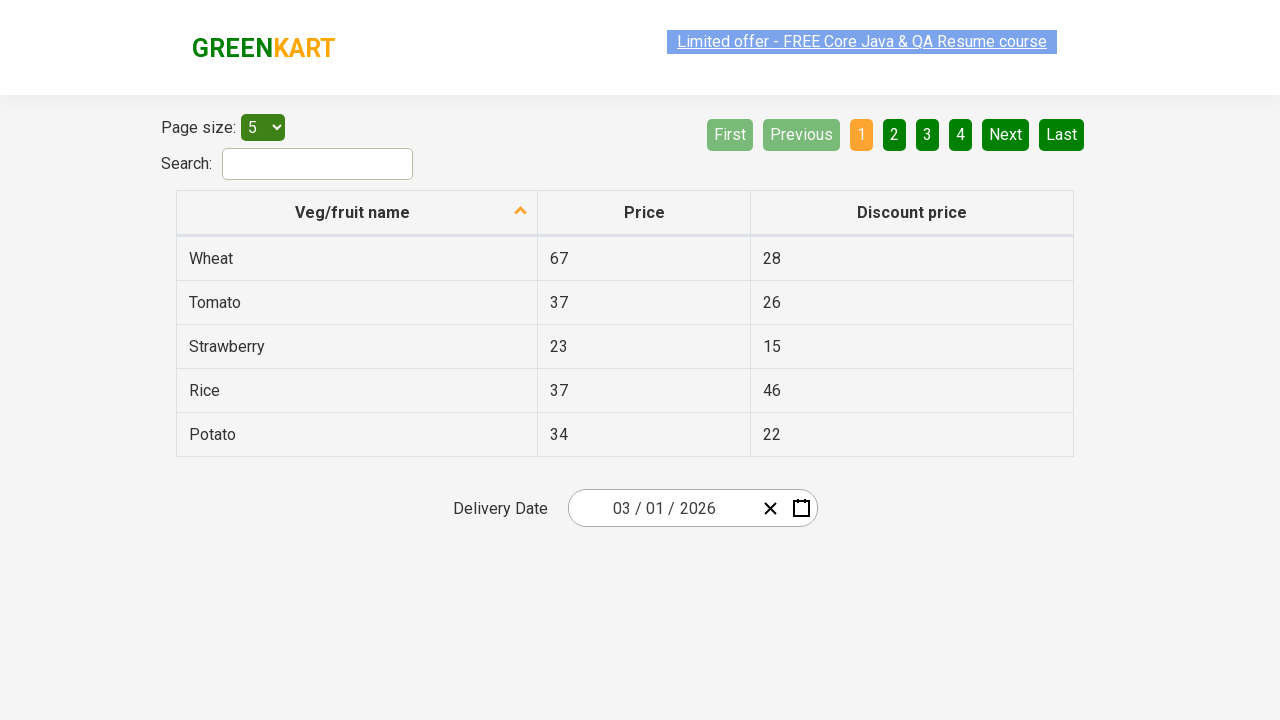

Clicked 'Veg/fruit name' column header to sort at (353, 212) on xpath=//span[text()='Veg/fruit name']
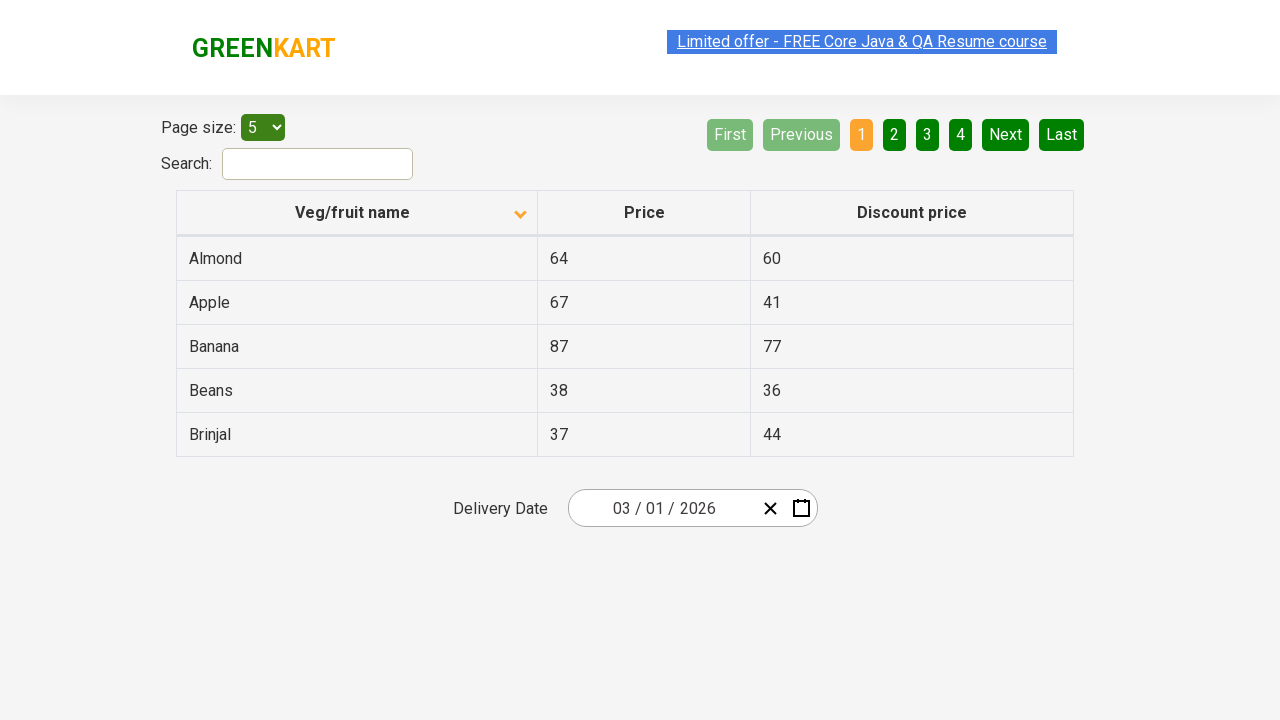

Table rows loaded and visible
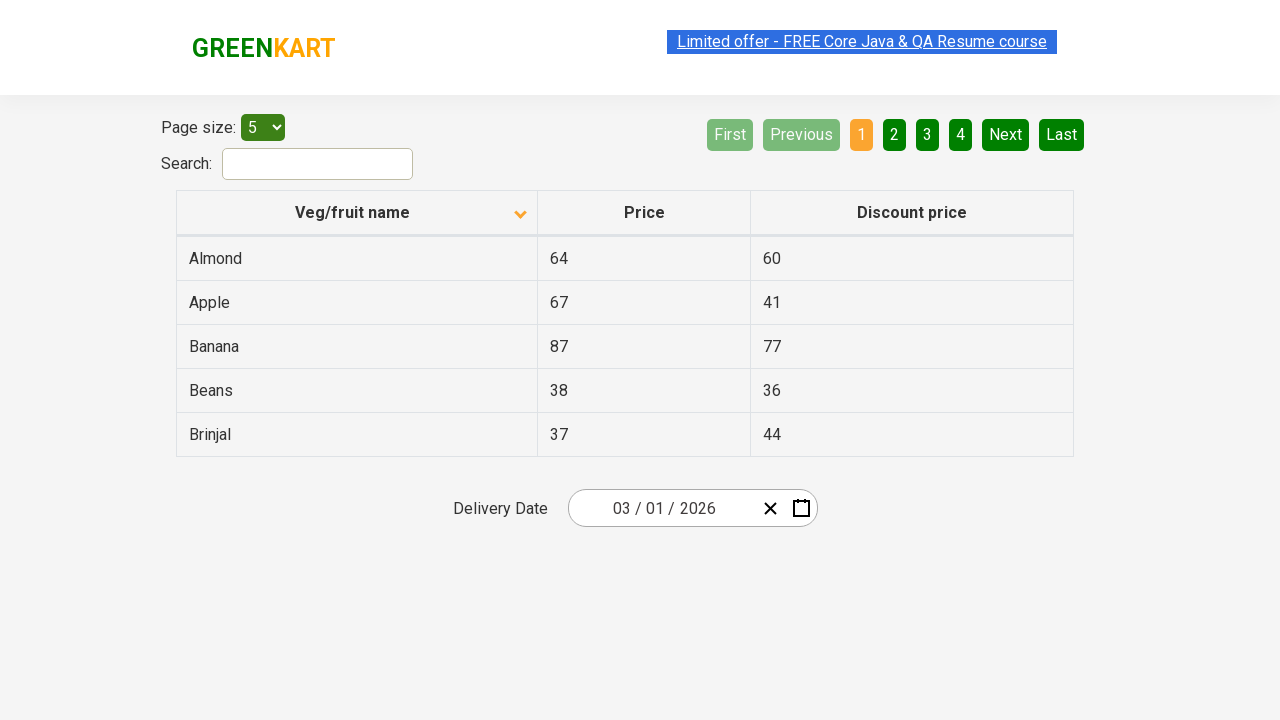

Retrieved all vegetable/fruit names from first column
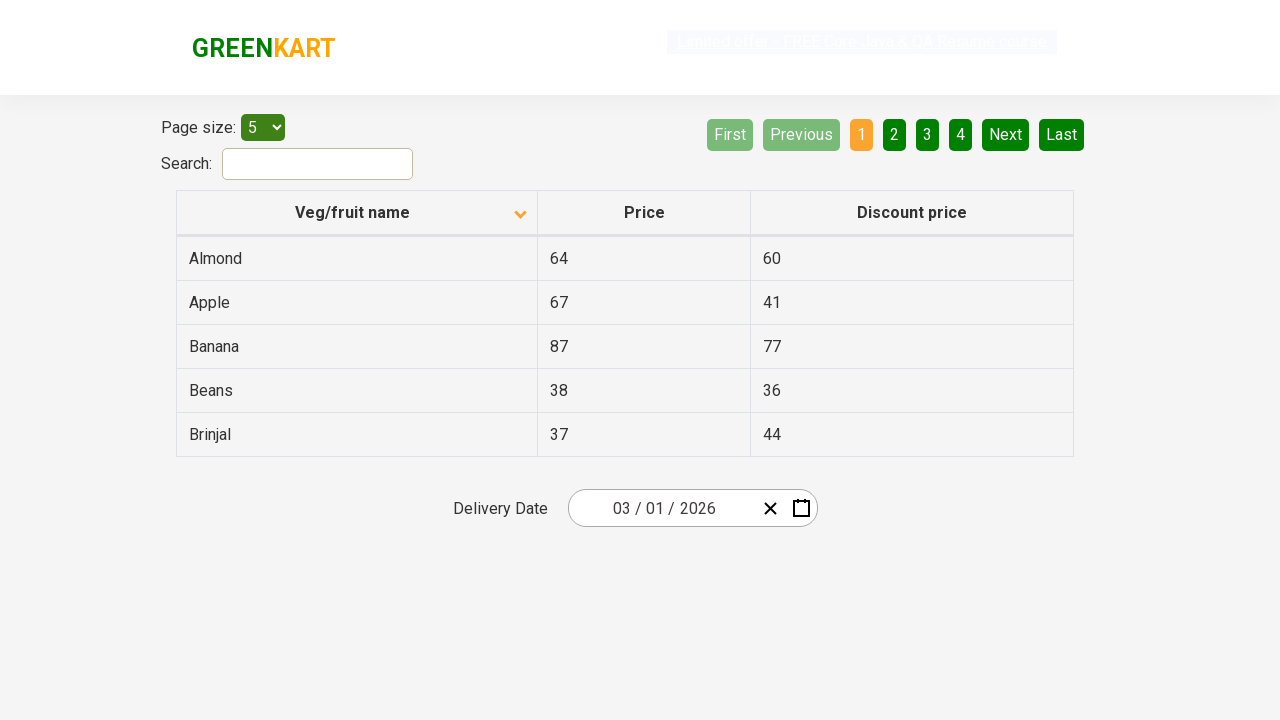

Extracted 5 vegetable/fruit names: ['Almond', 'Apple', 'Banana', 'Beans', 'Brinjal']
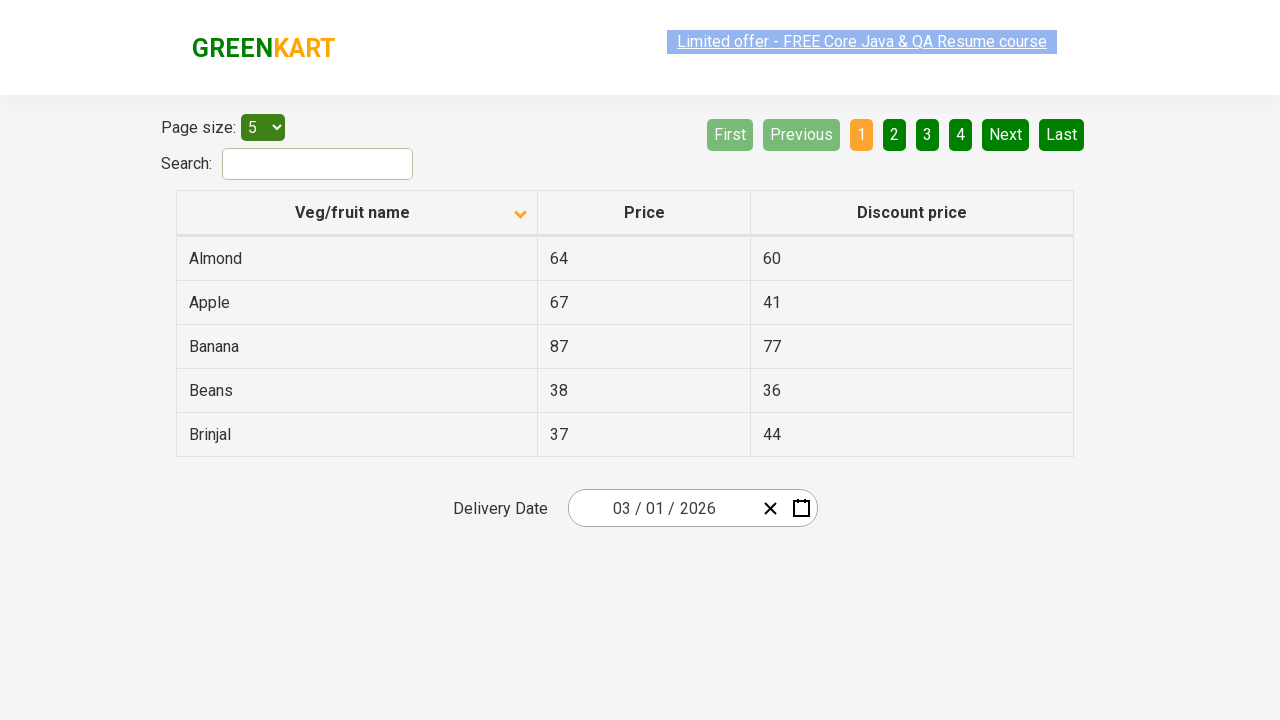

Generated alphabetically sorted list for comparison
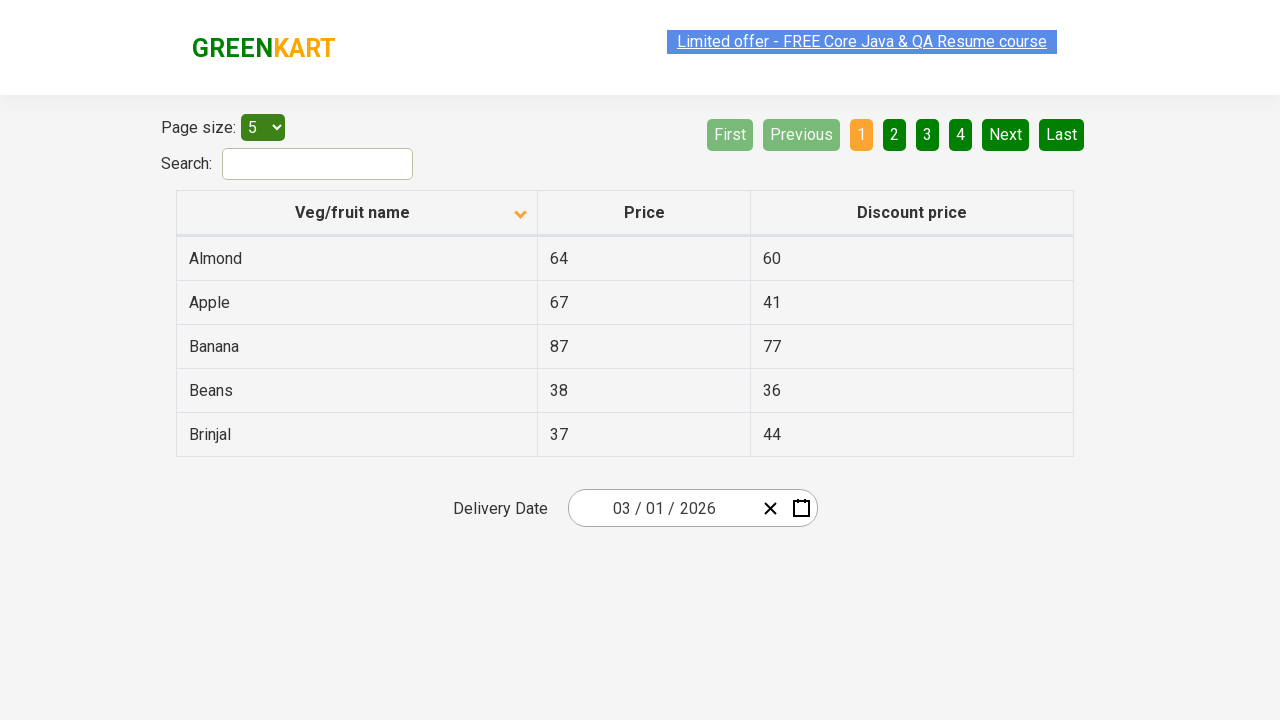

Assertion passed: items are sorted alphabetically
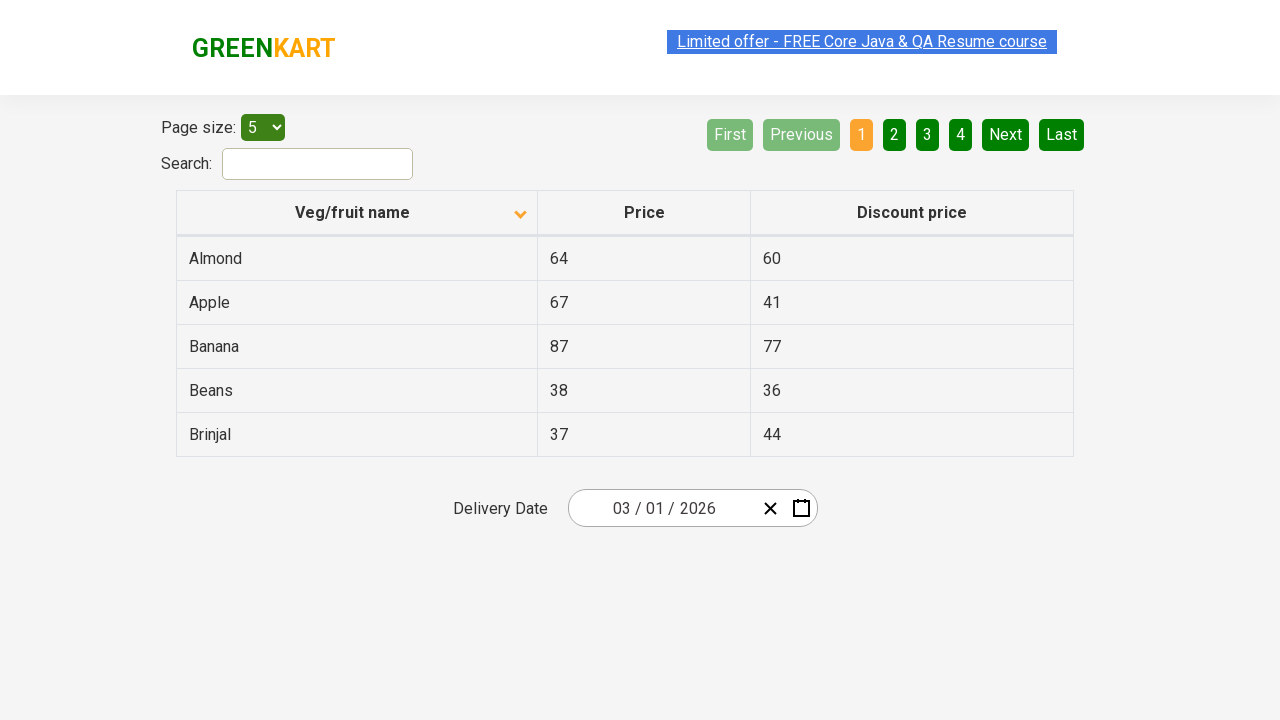

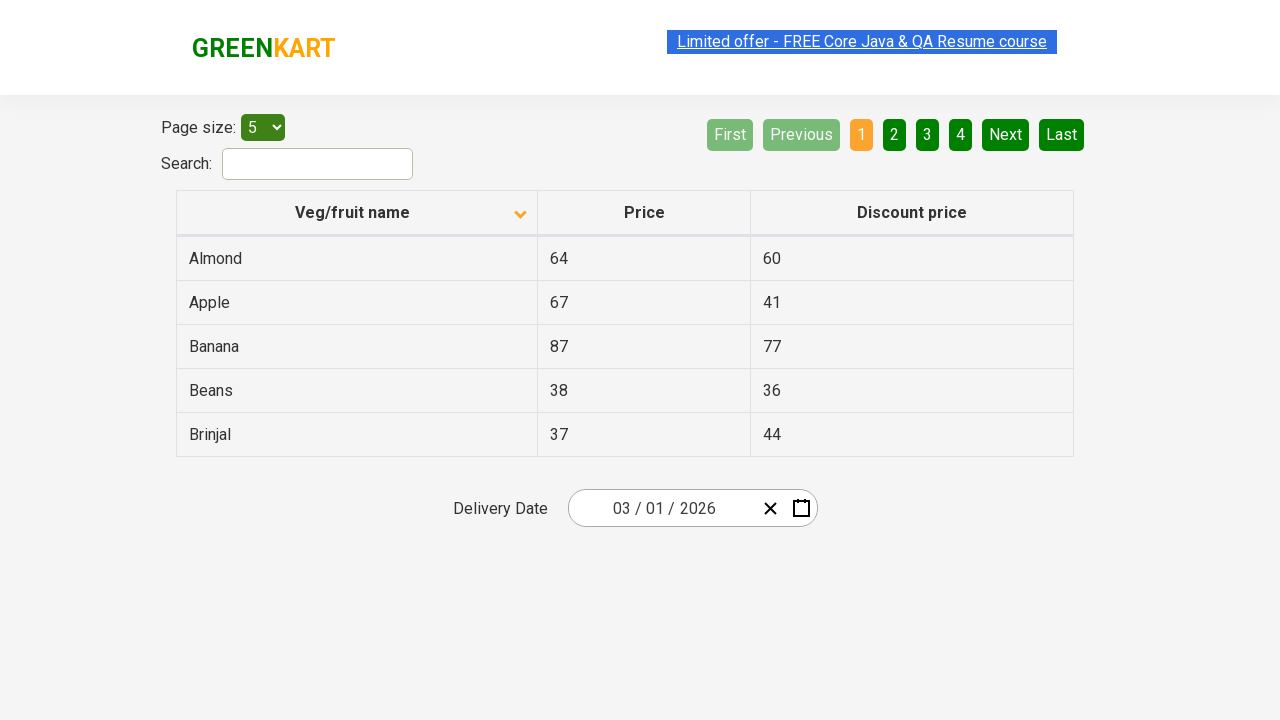